Tests drag and drop slider functionality by navigating to the sliders page and adjusting a range slider to a specific value

Starting URL: https://www.lambdatest.com/selenium-playground/

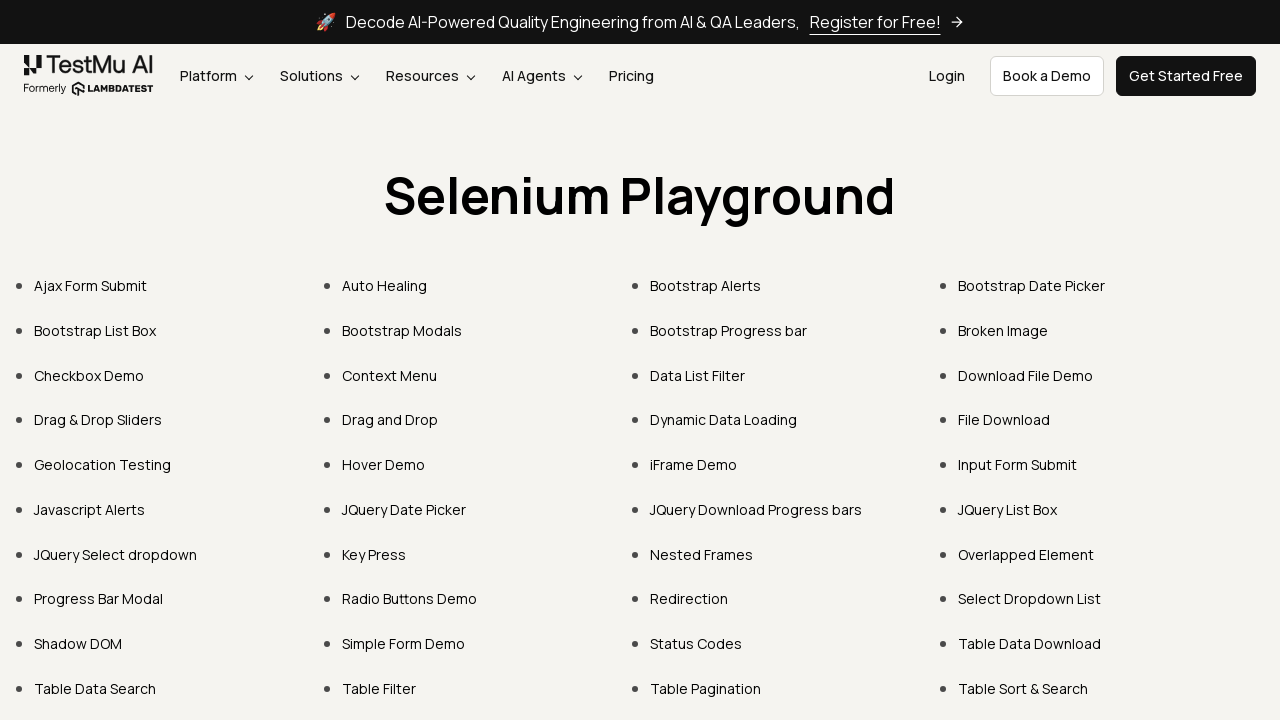

Located Drag & Drop Sliders link
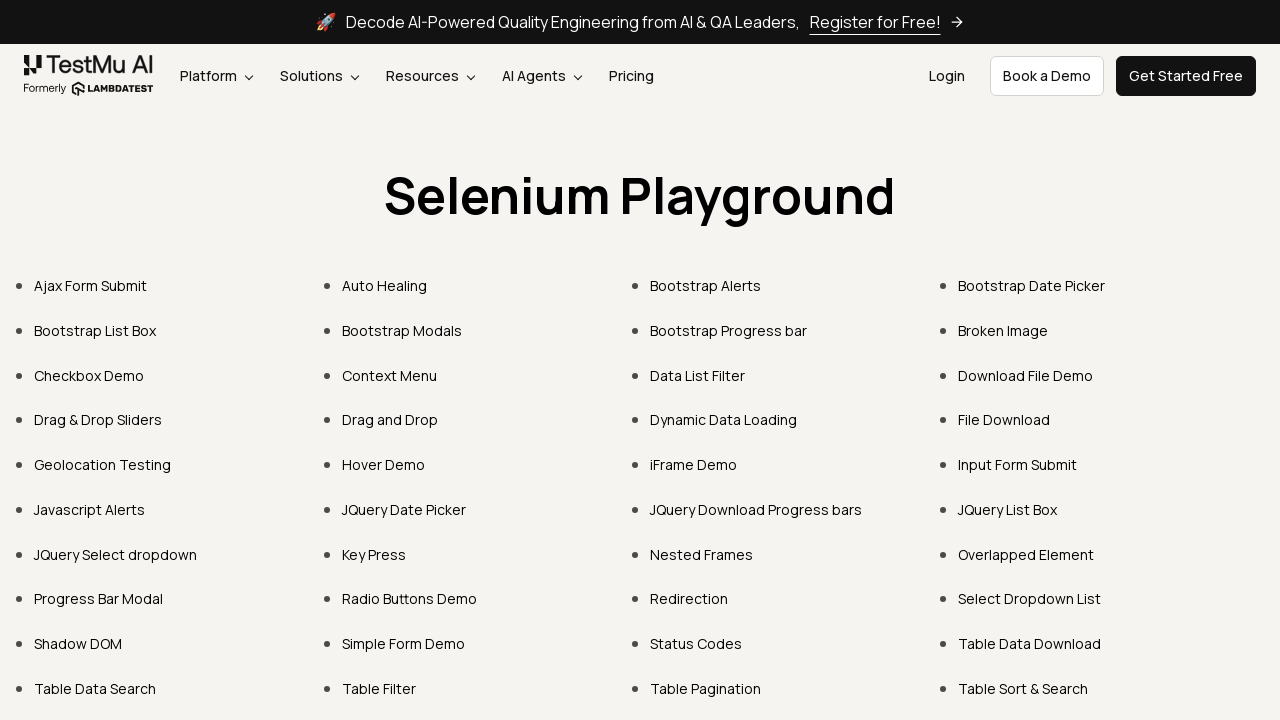

Scrolled Drag & Drop Sliders link into view
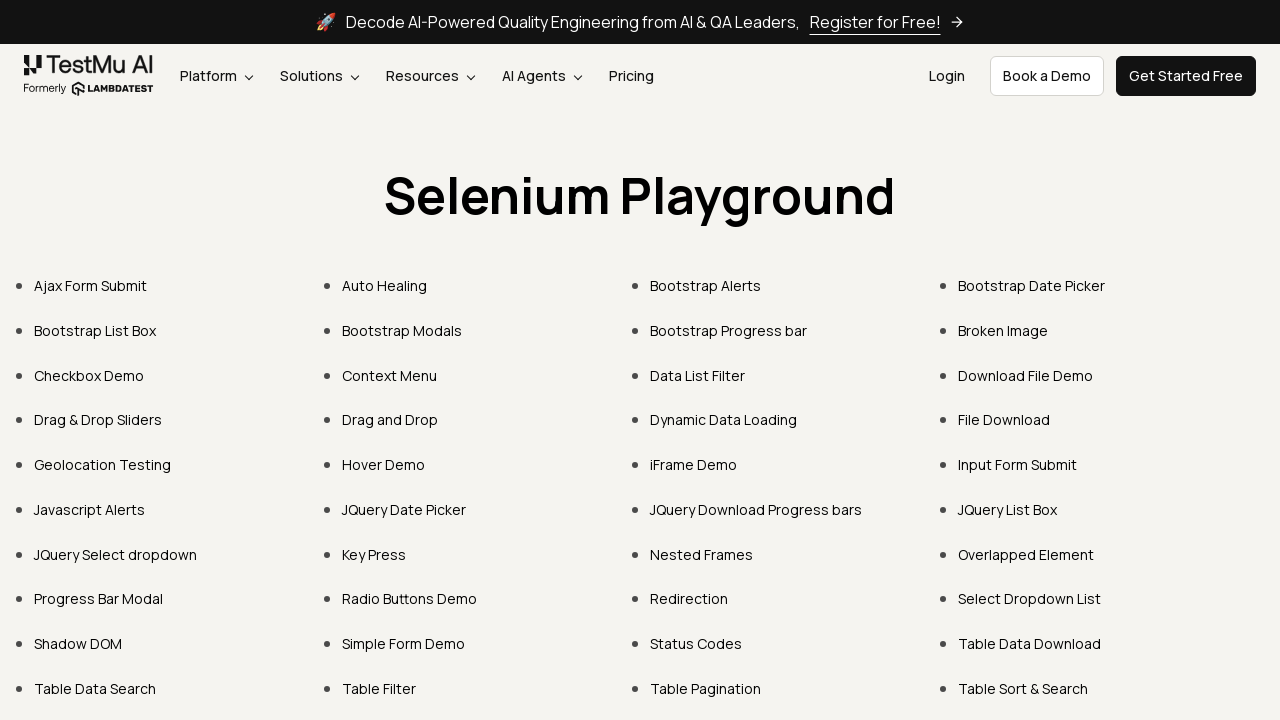

Clicked Drag & Drop Sliders link at (98, 420) on text=Drag & Drop Sliders
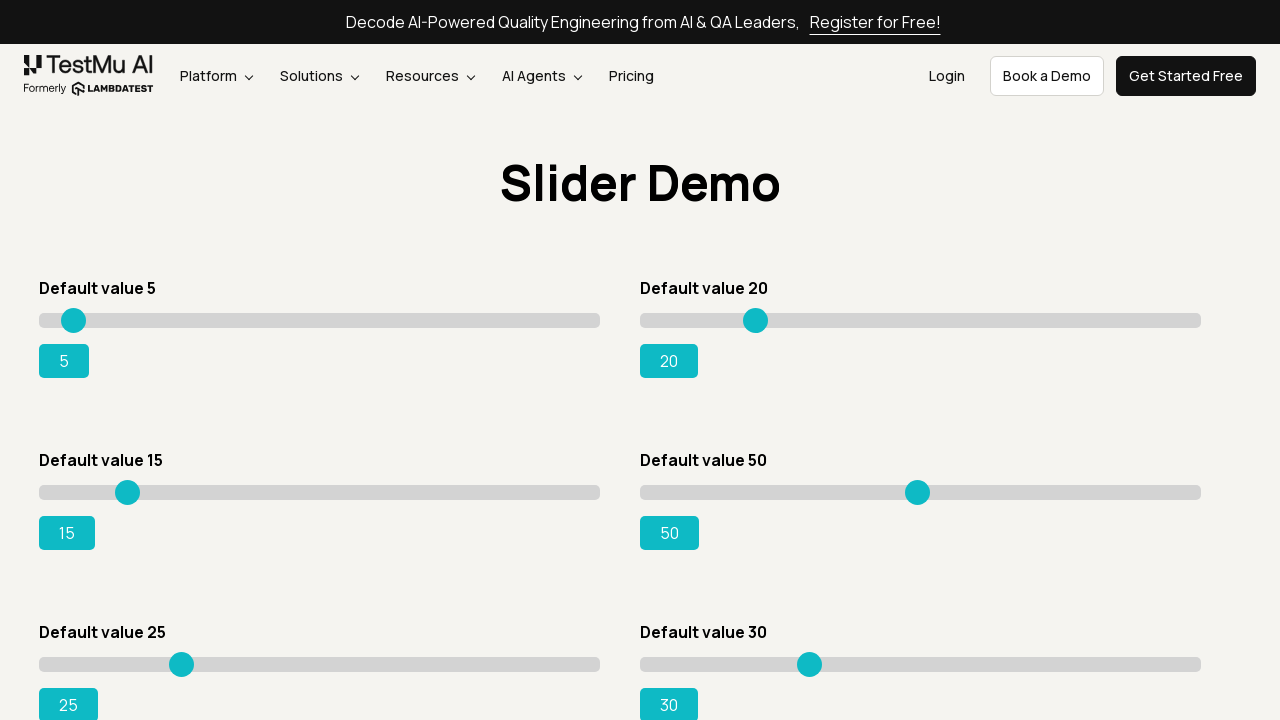

Waited 5 seconds for slider page to load
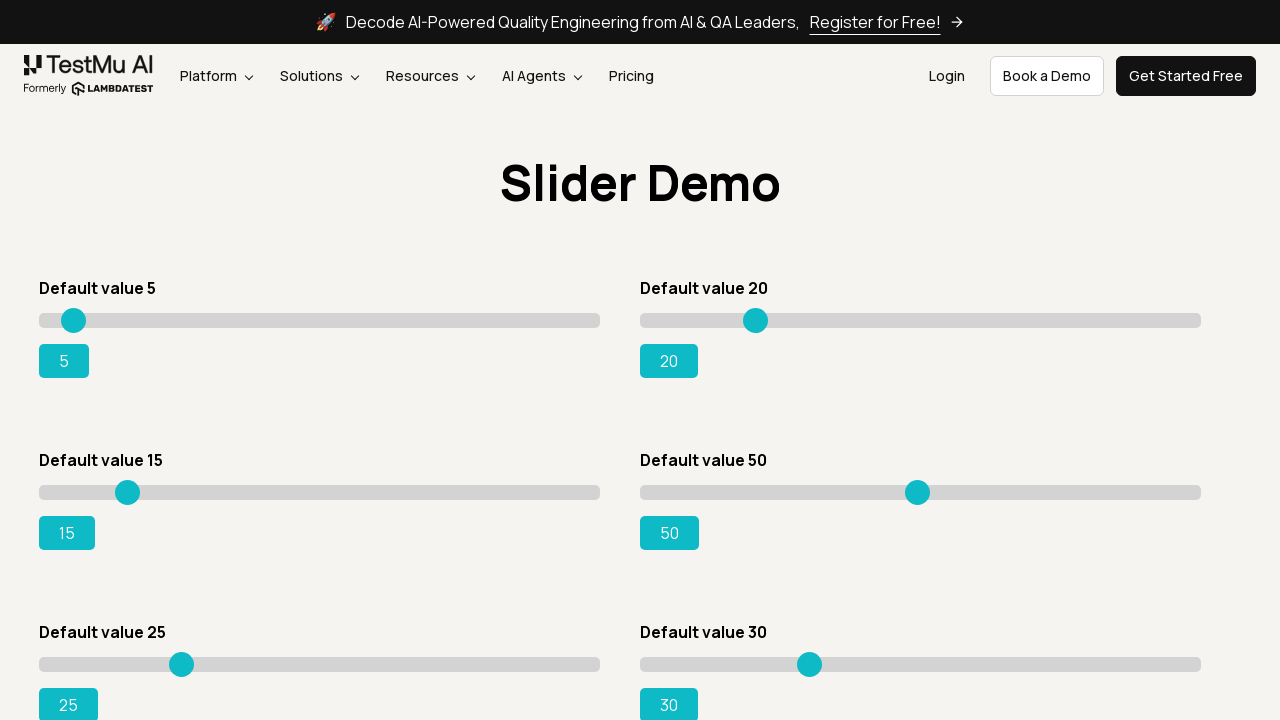

Located slider output element
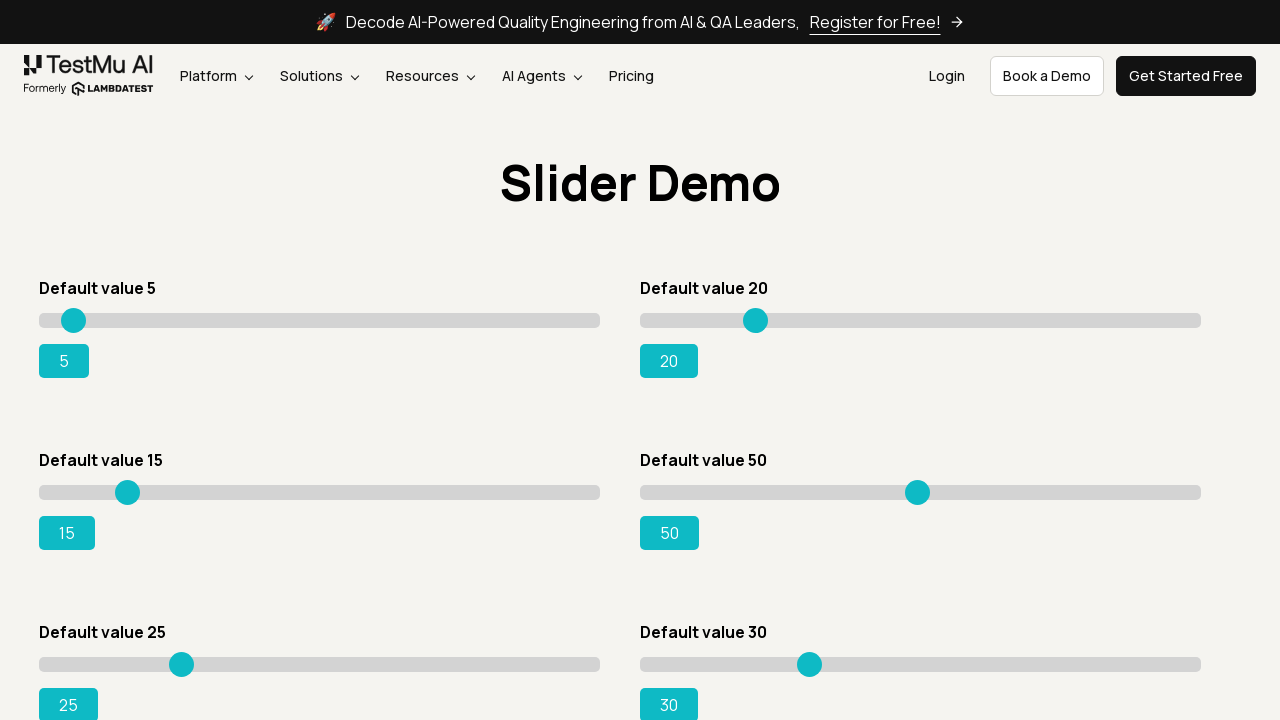

Scrolled slider output into view
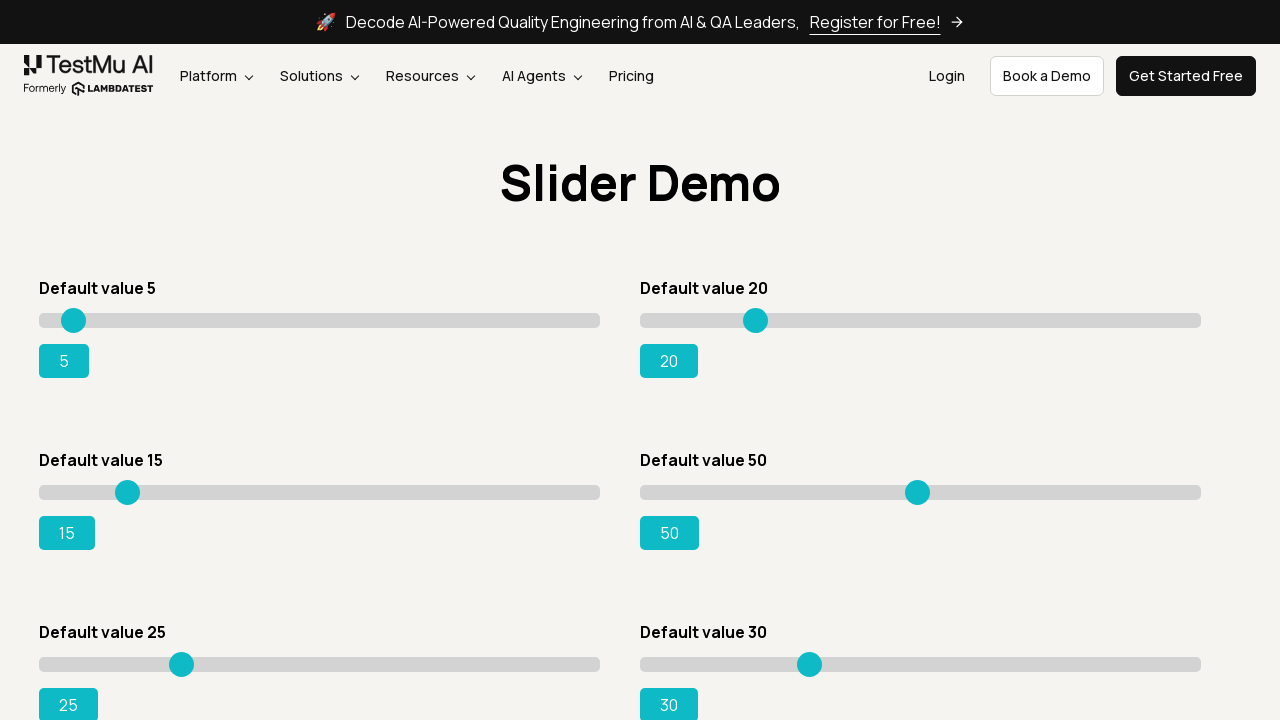

Located slider input element
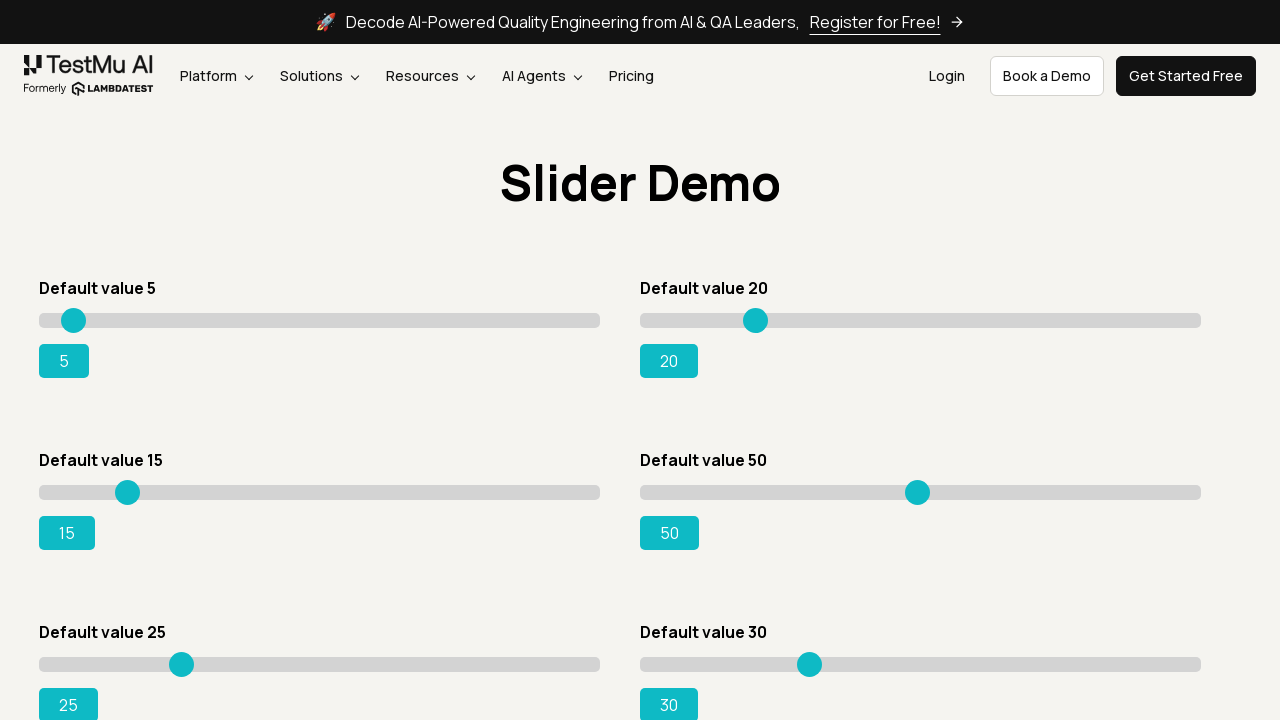

Set slider value to 95 using JavaScript evaluate
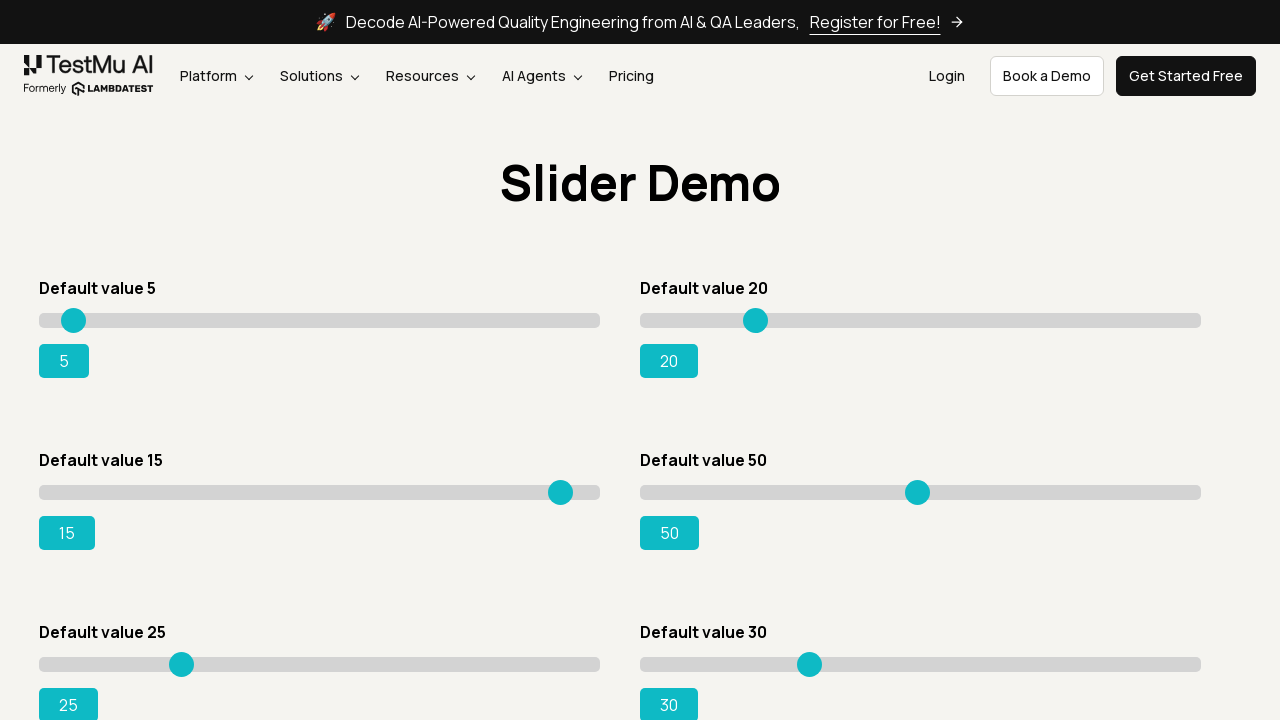

Verified output displays 95 and dispatched change event
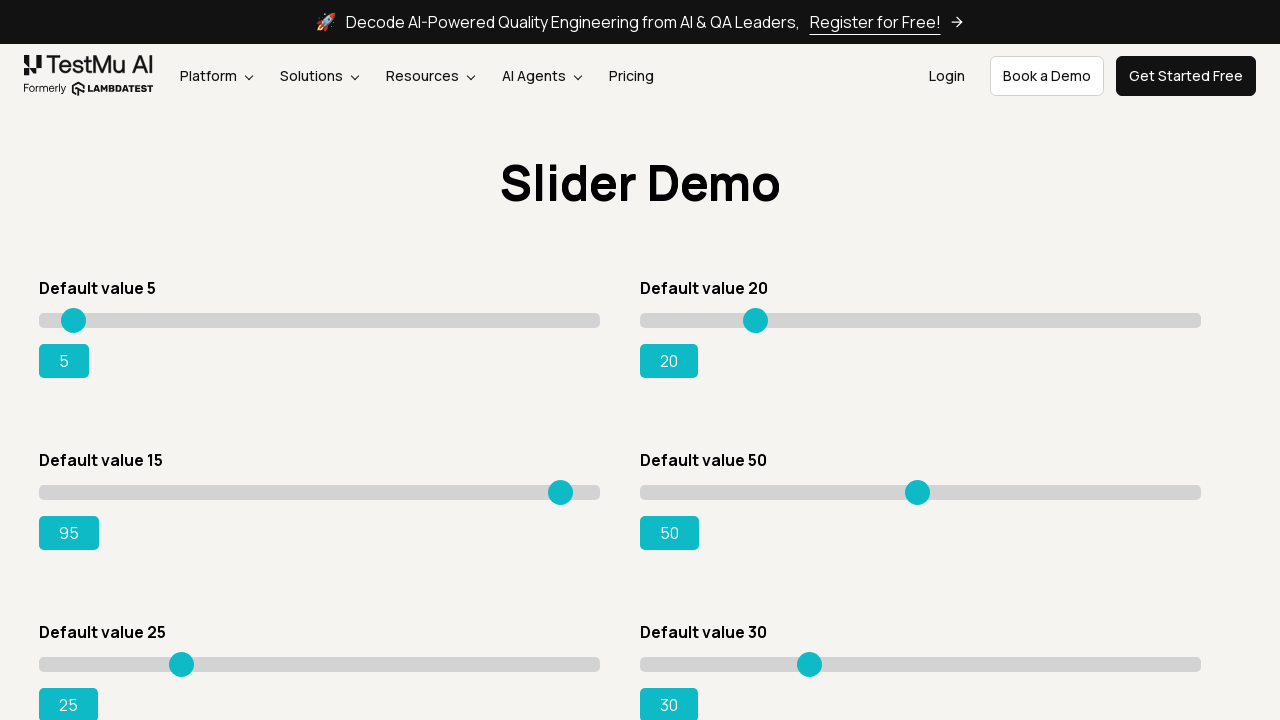

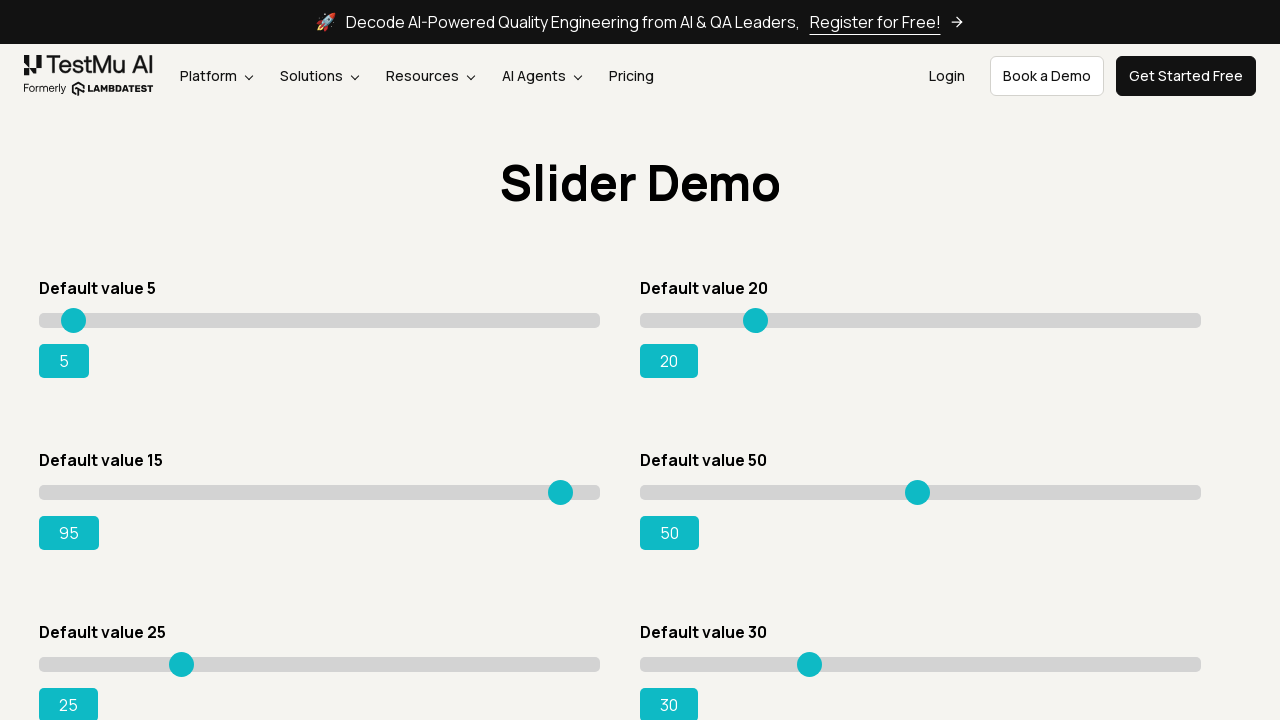